Tests range slider interaction using keyboard arrow keys to increment the slider value

Starting URL: https://www.selenium.dev/selenium/web/web-form.html

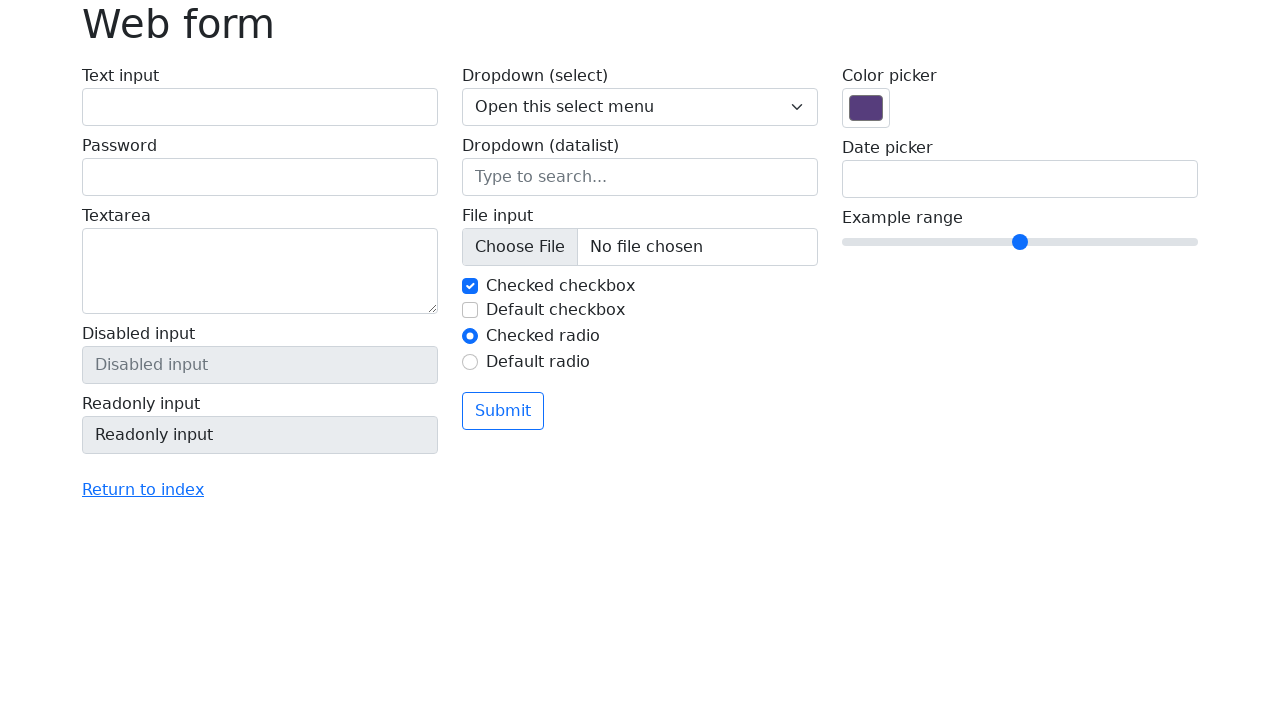

Focused on the range slider element on input[name='my-range']
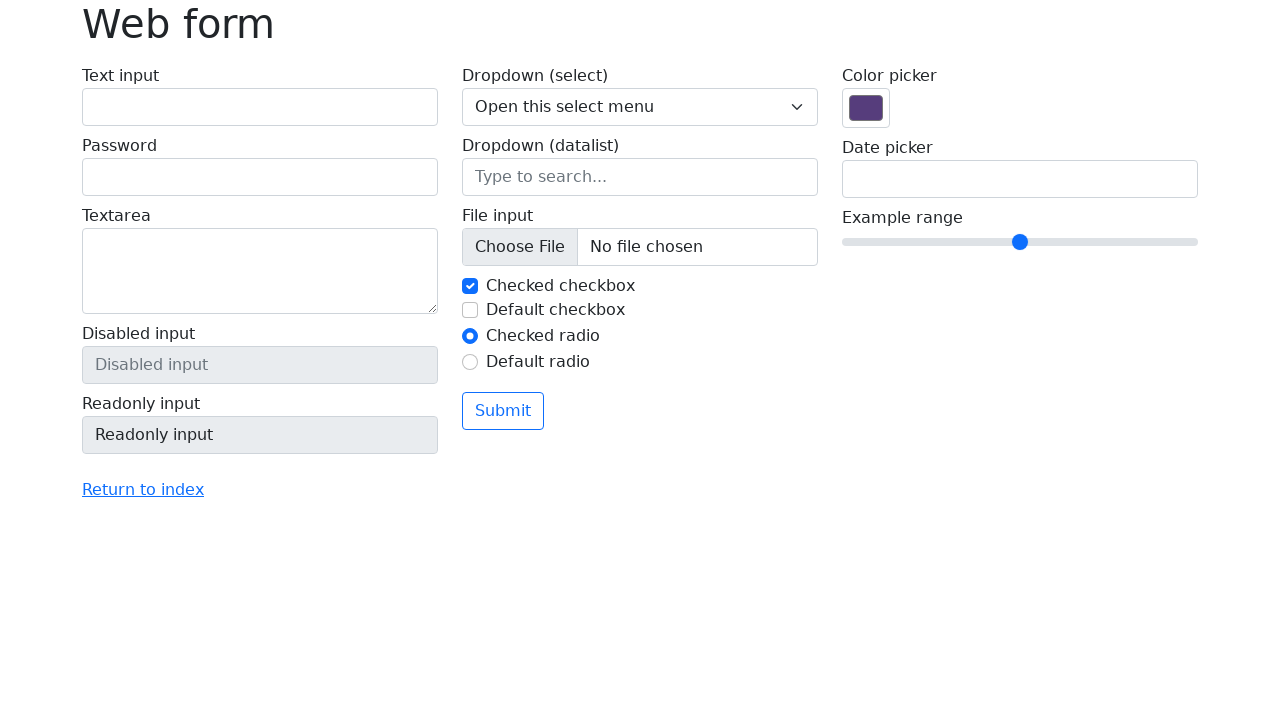

Pressed ArrowRight key on slider (1st increment) on input[name='my-range']
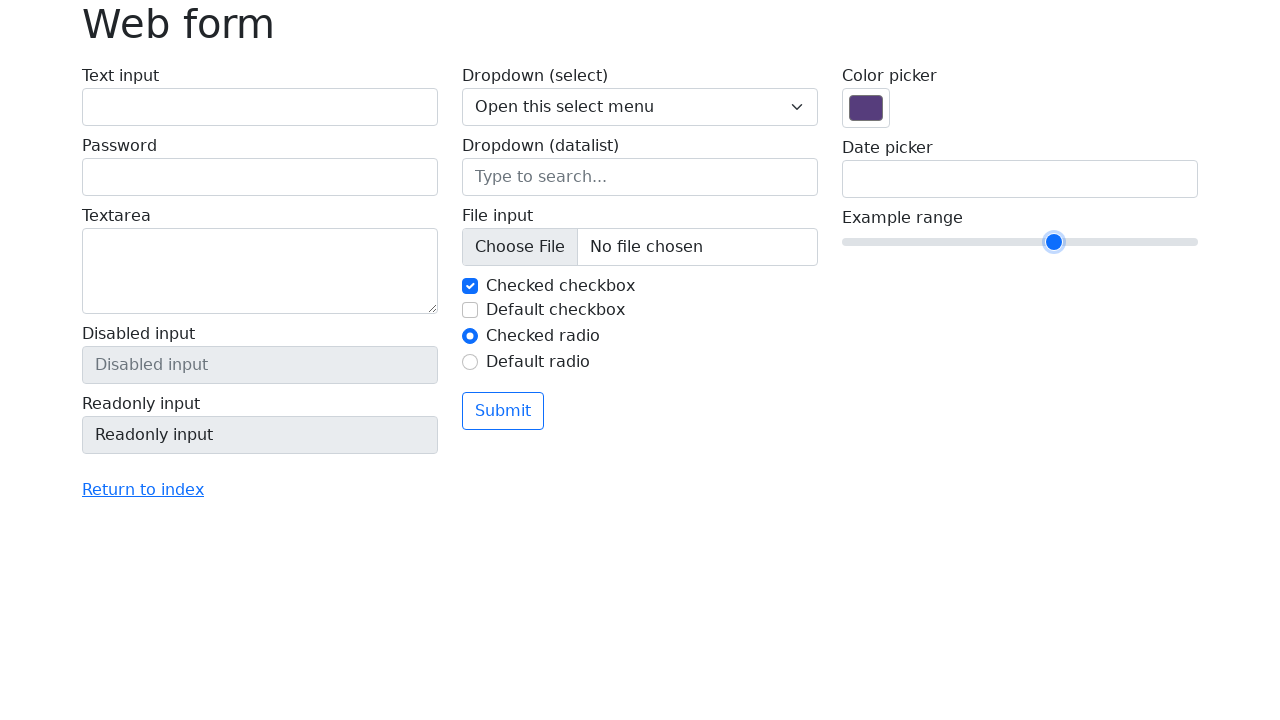

Pressed ArrowRight key on slider (2nd increment) on input[name='my-range']
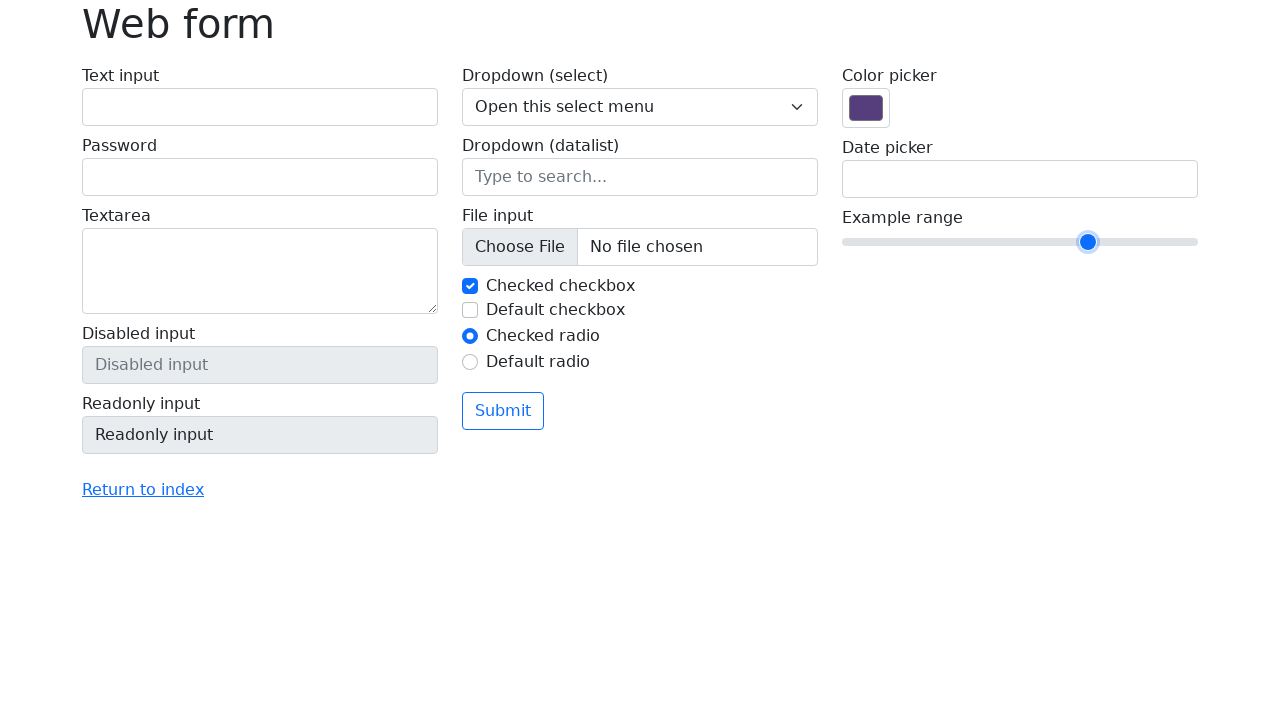

Pressed ArrowRight key on slider (3rd increment) on input[name='my-range']
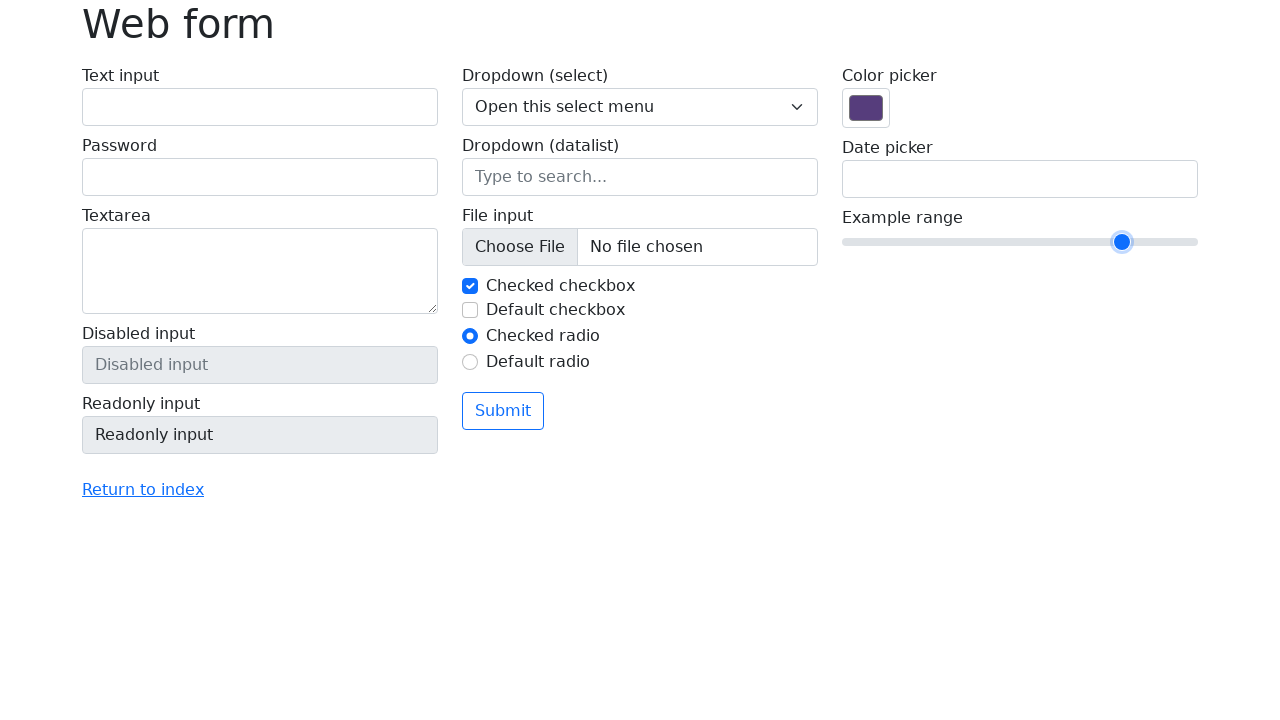

Pressed ArrowRight key on slider (4th increment) on input[name='my-range']
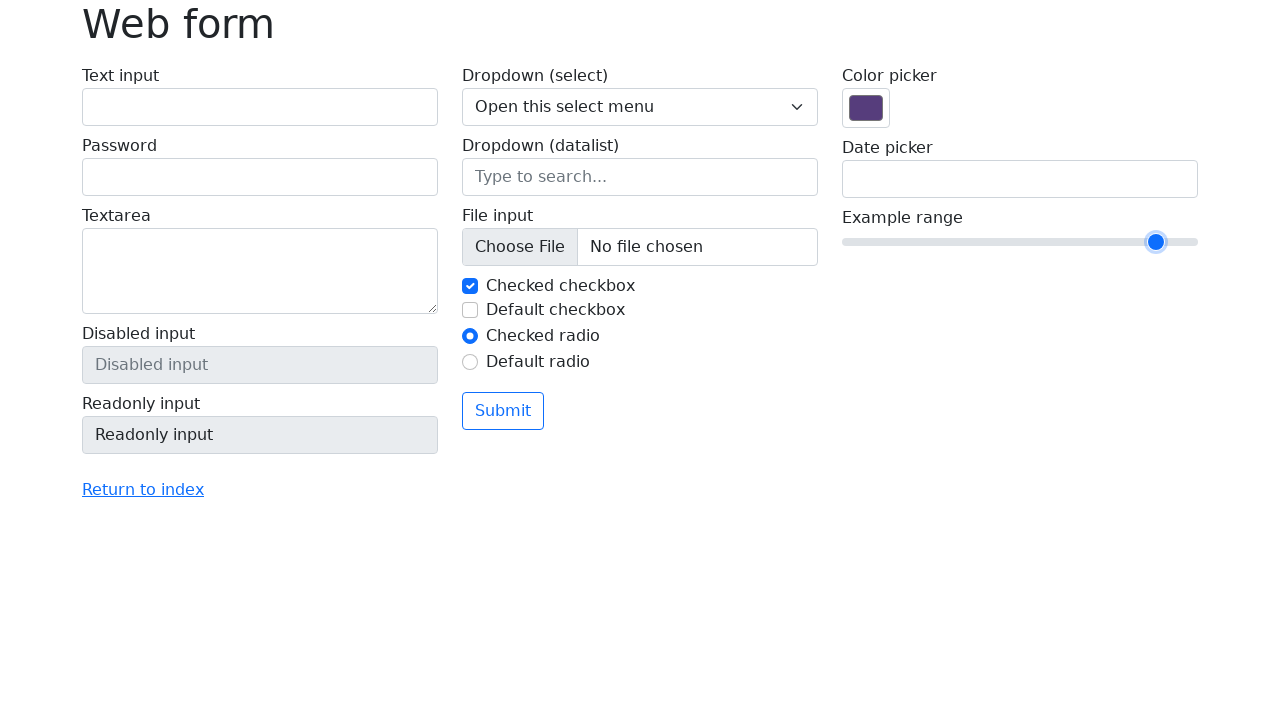

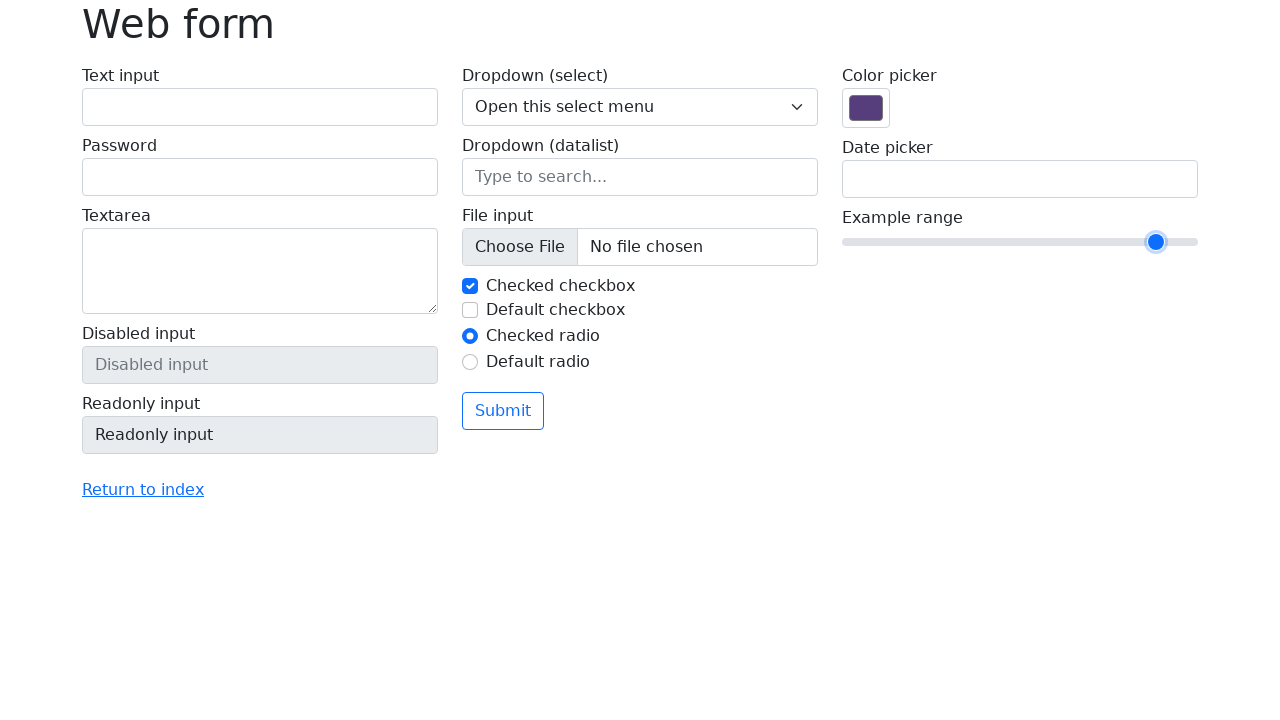